Tests element highlighting functionality by finding an element on the page, applying a red dashed border style using JavaScript, waiting briefly, then reverting the style back to its original state.

Starting URL: http://the-internet.herokuapp.com/large

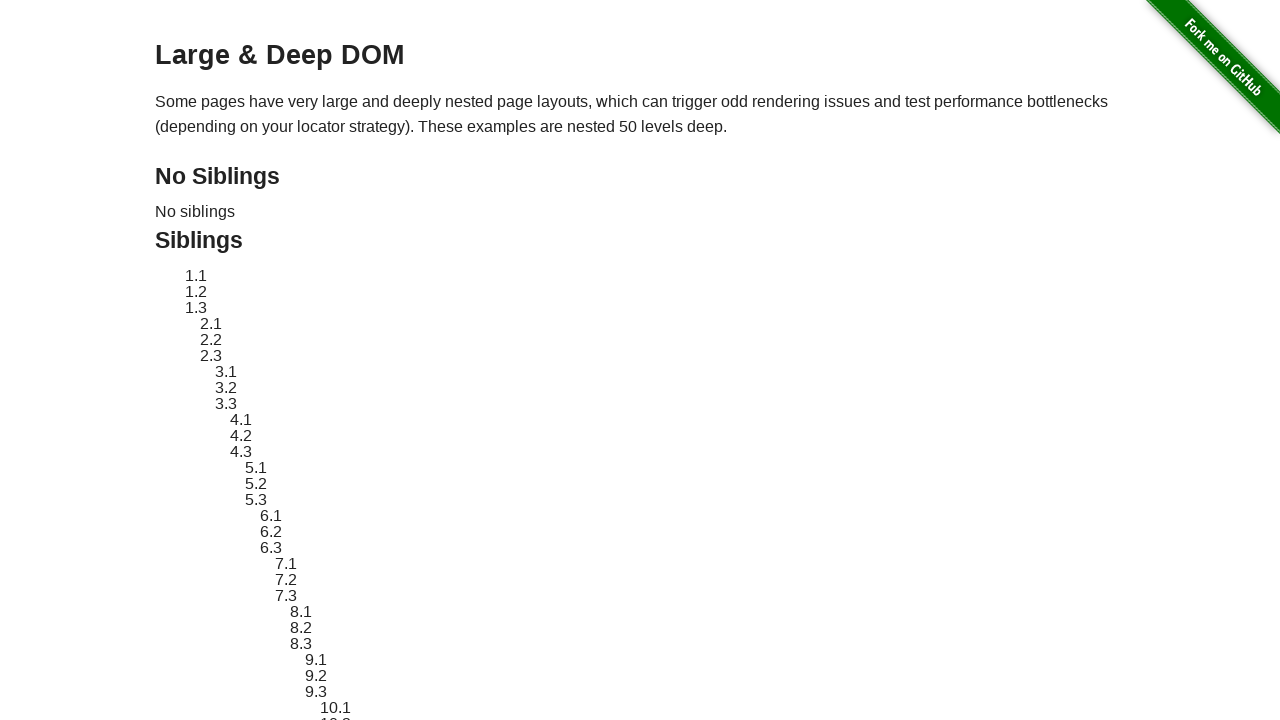

Located element with ID 'sibling-2.3' for highlighting
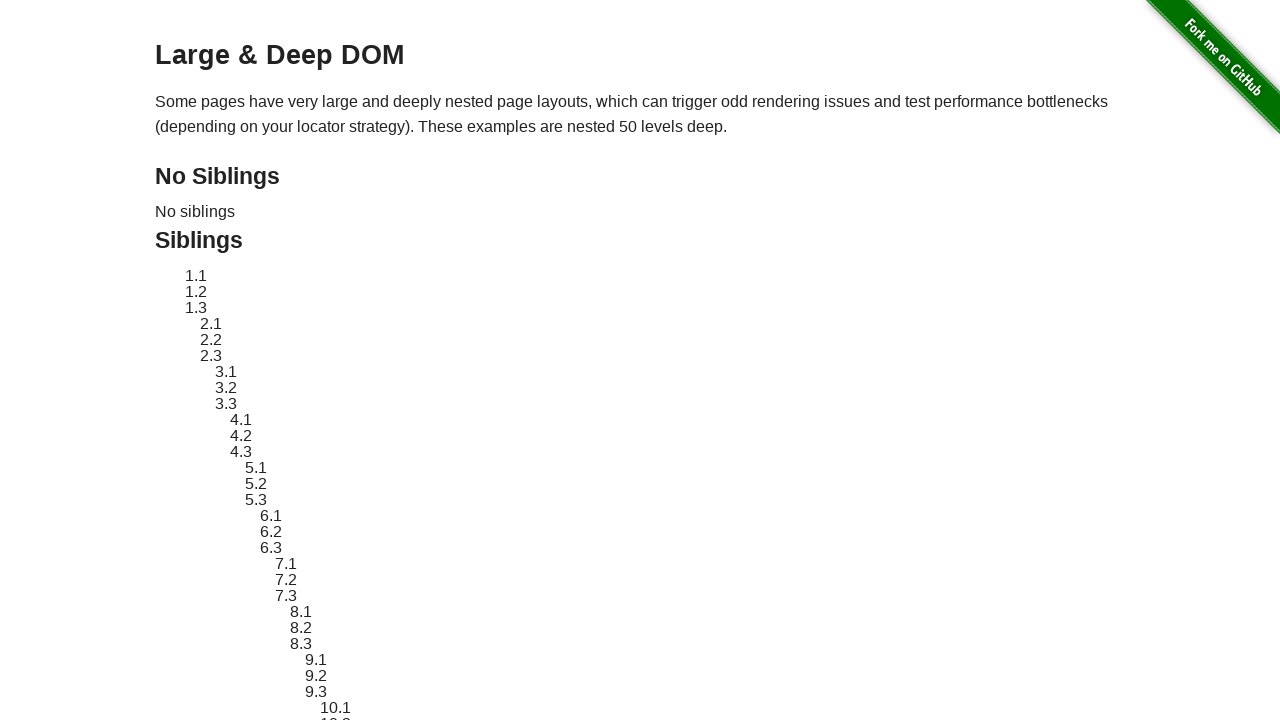

Element became visible and ready for interaction
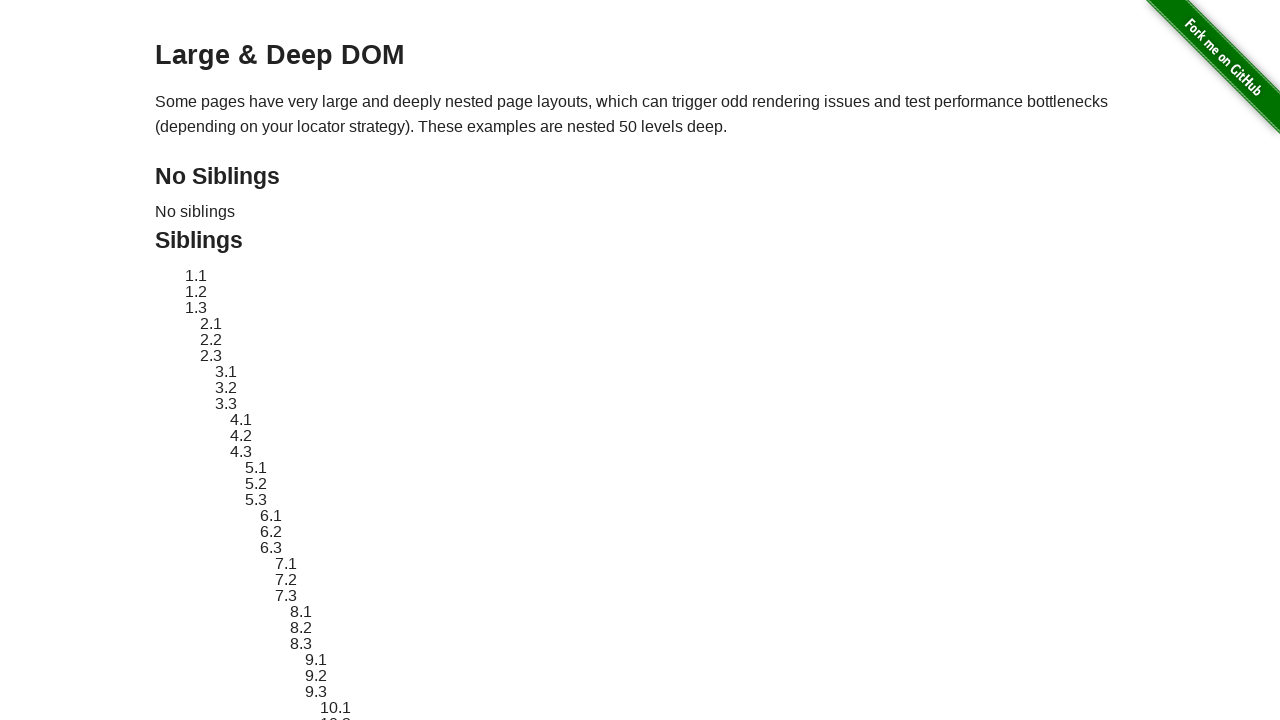

Retrieved and stored original element style attribute
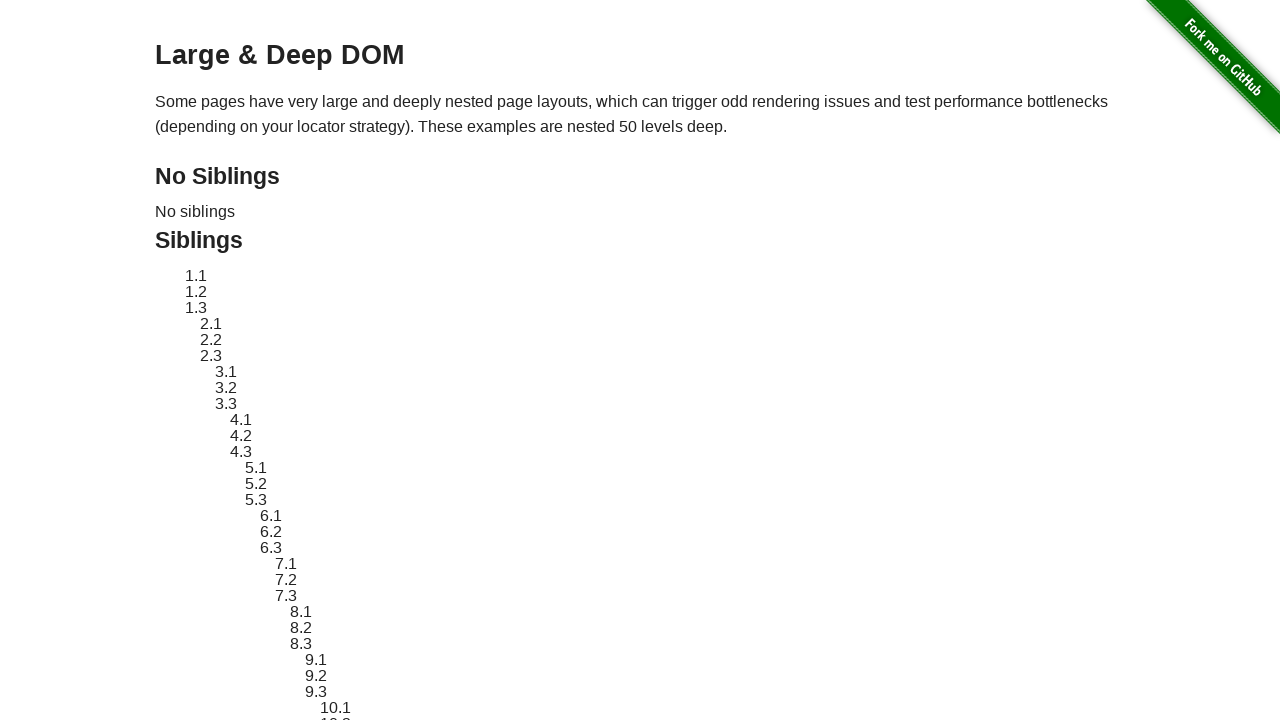

Applied red dashed border highlight style to element
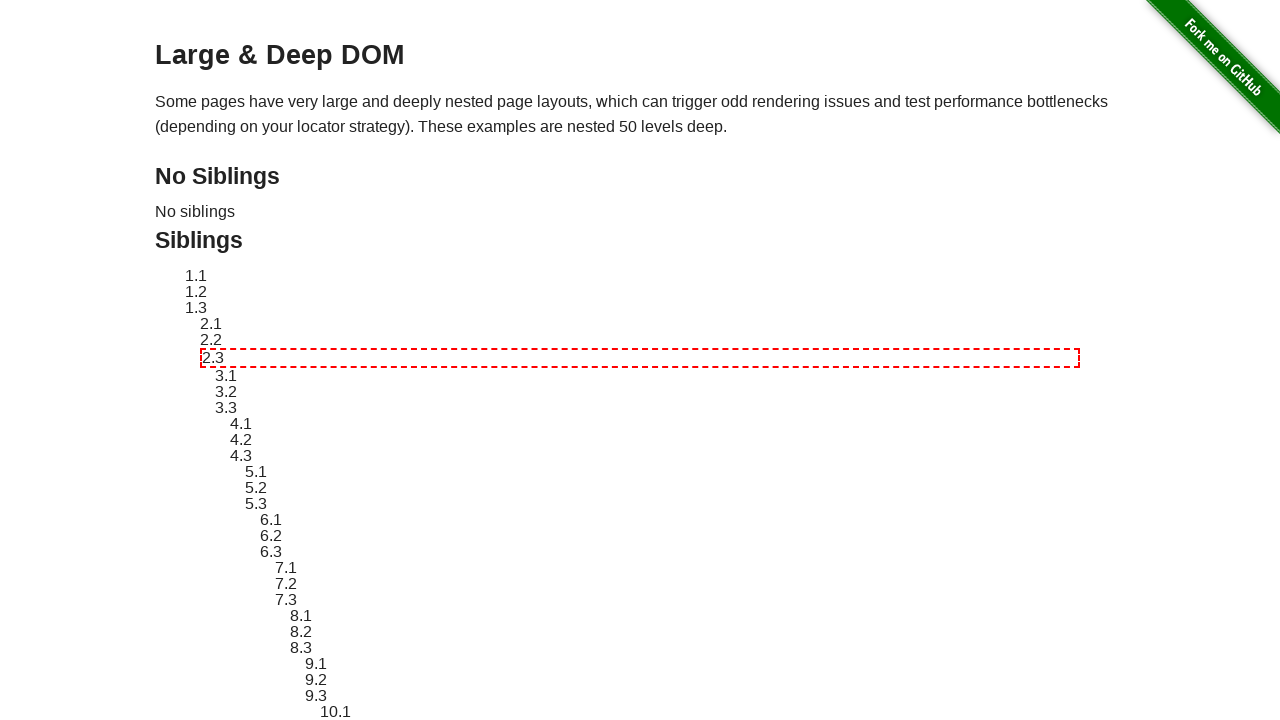

Waited 3 seconds to display the highlighted element
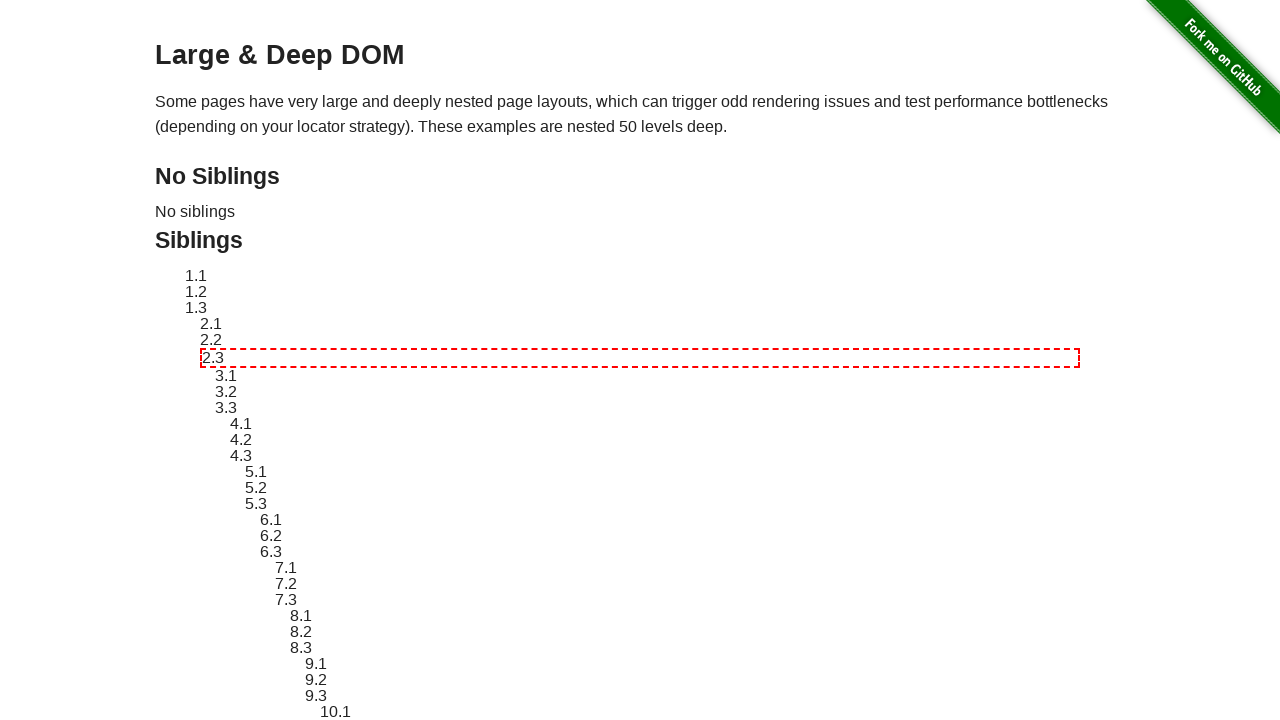

Reverted element style back to original state
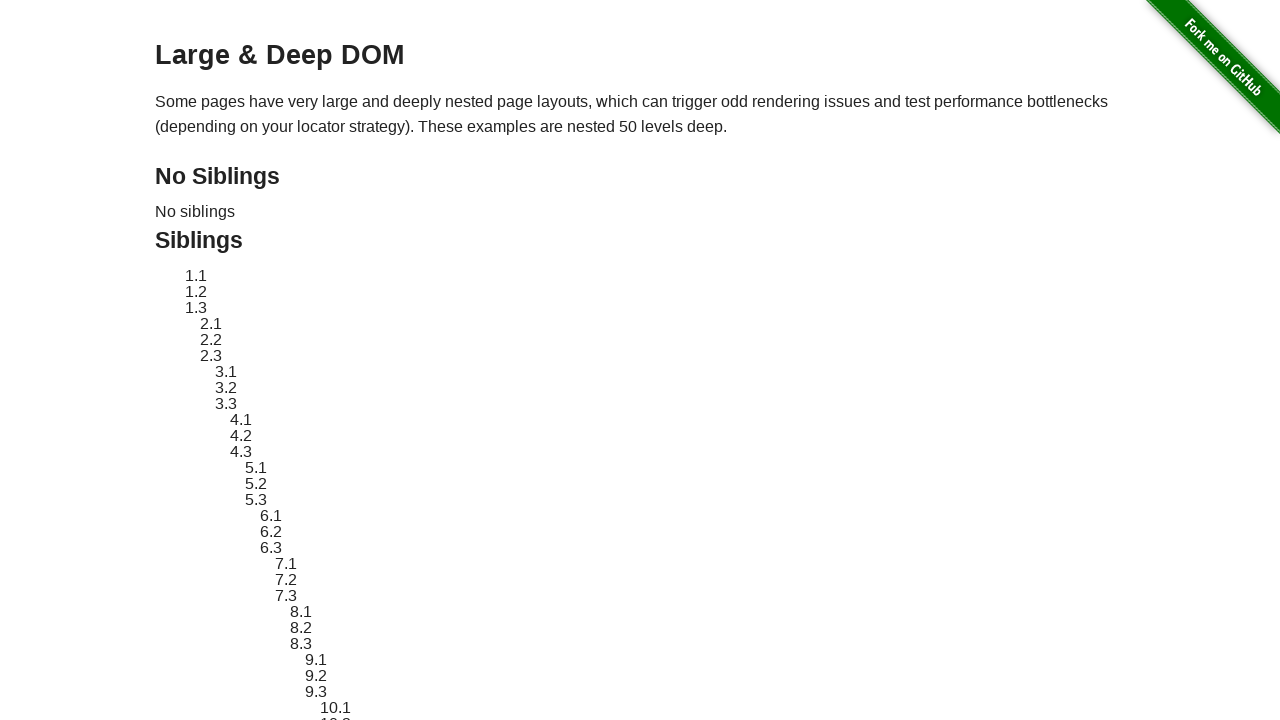

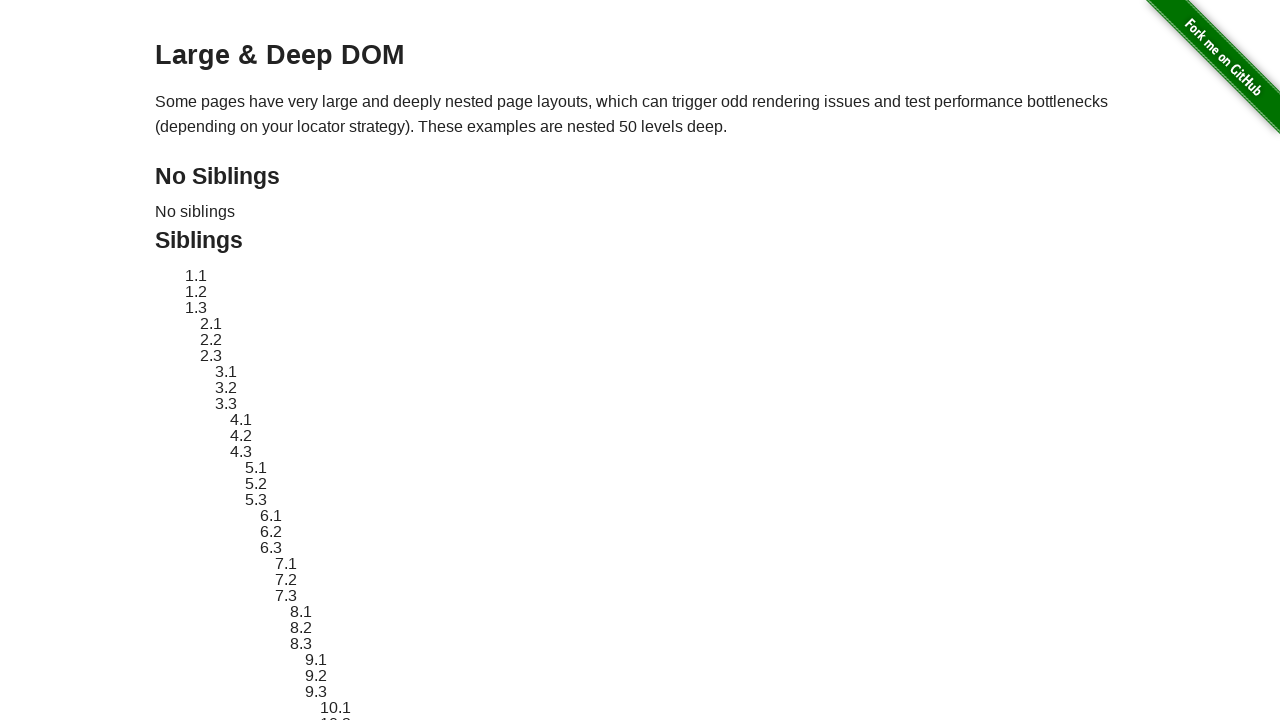